Navigates to the Indian Income Tax portal homepage and clicks on the 'e-Pay Tax' link to access the tax payment section.

Starting URL: https://www.incometax.gov.in/iec/foportal/

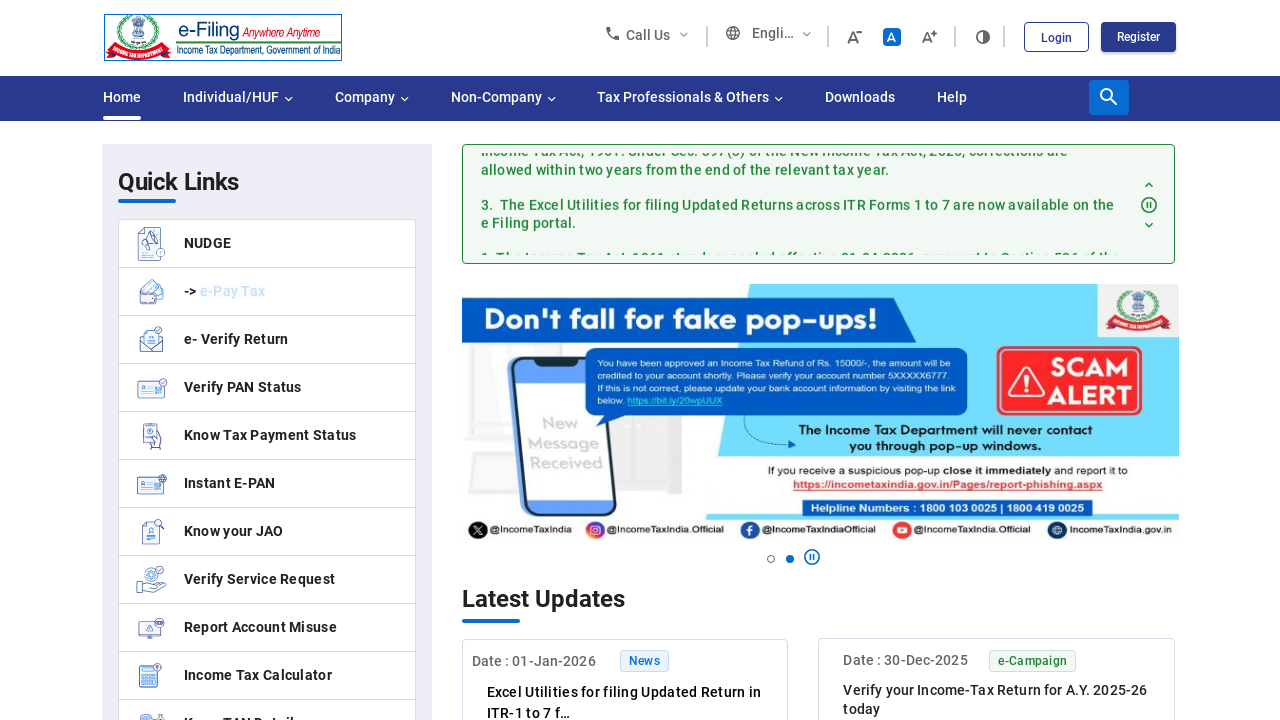

Waited for Income Tax portal homepage to fully load
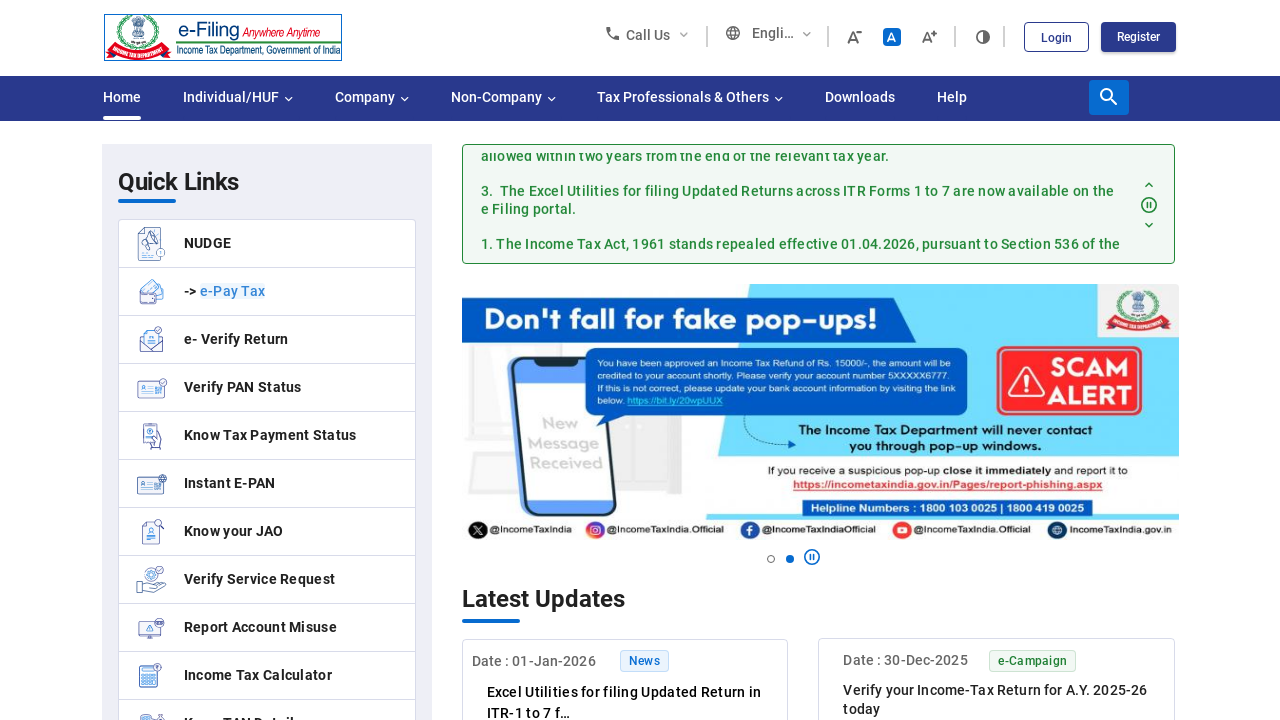

Clicked on 'e-Pay Tax' link to access tax payment section at (233, 291) on text=e-Pay Tax
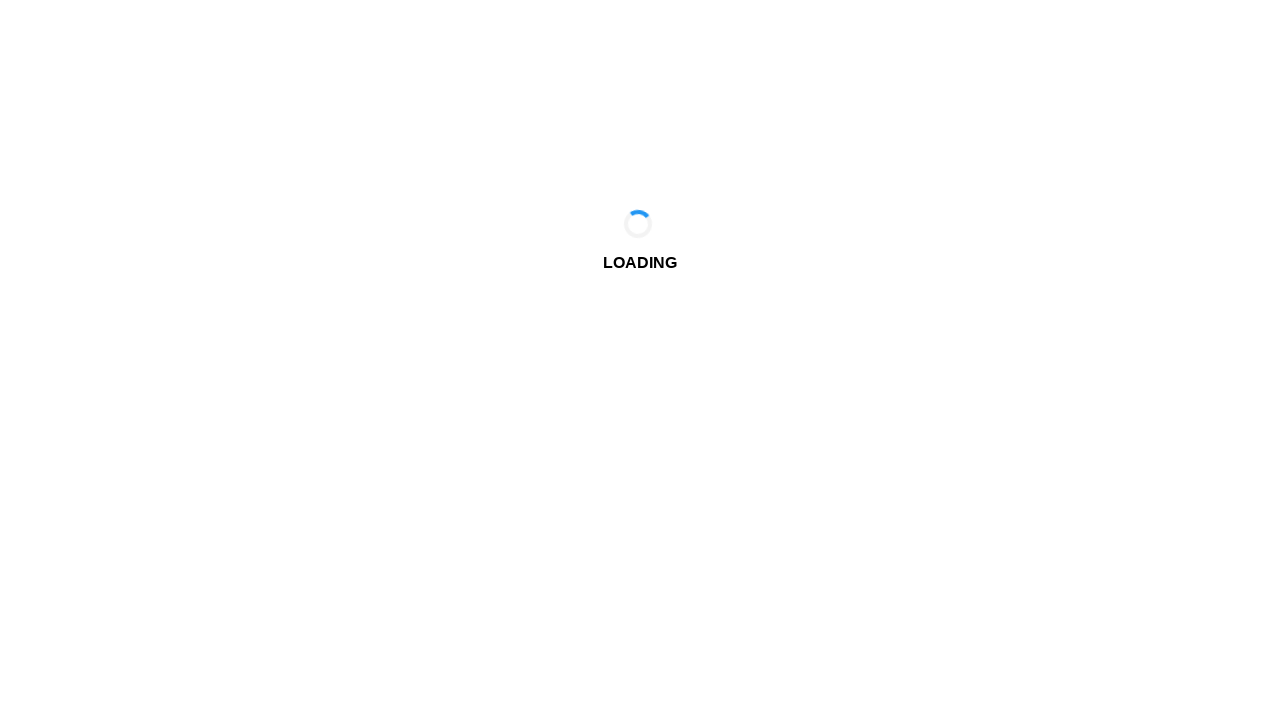

Waited for e-Pay Tax page to fully load after navigation
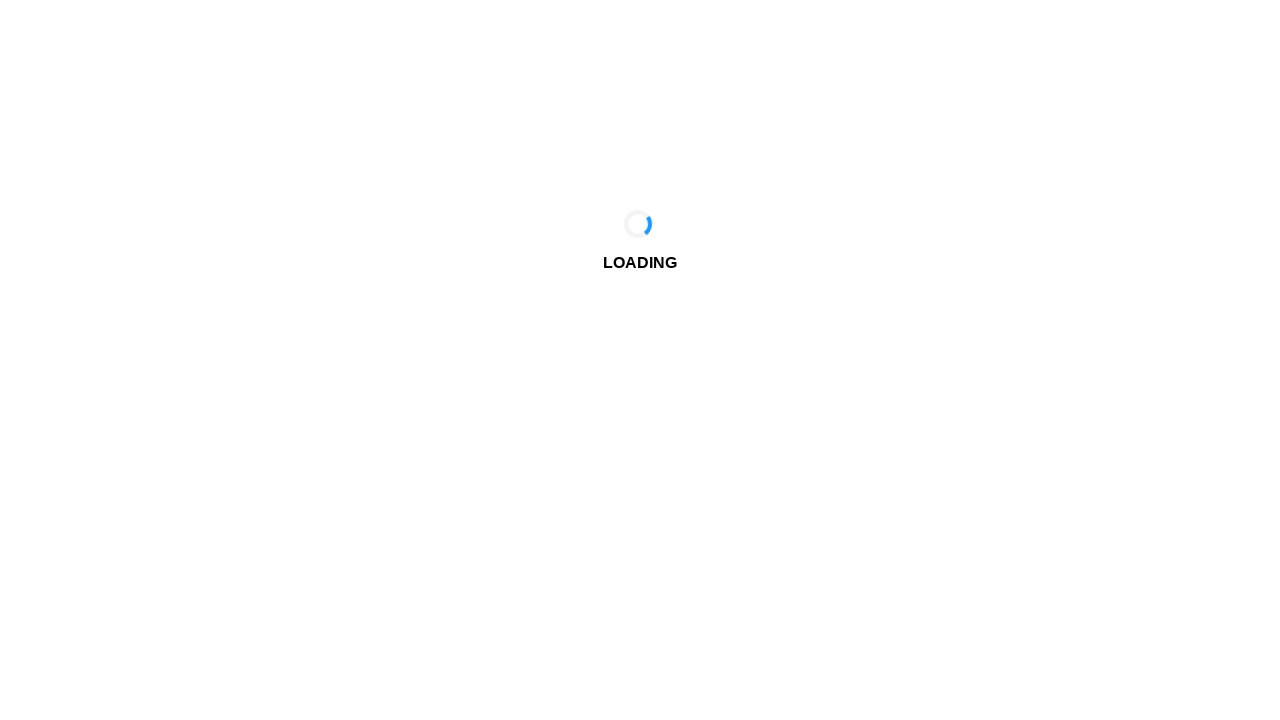

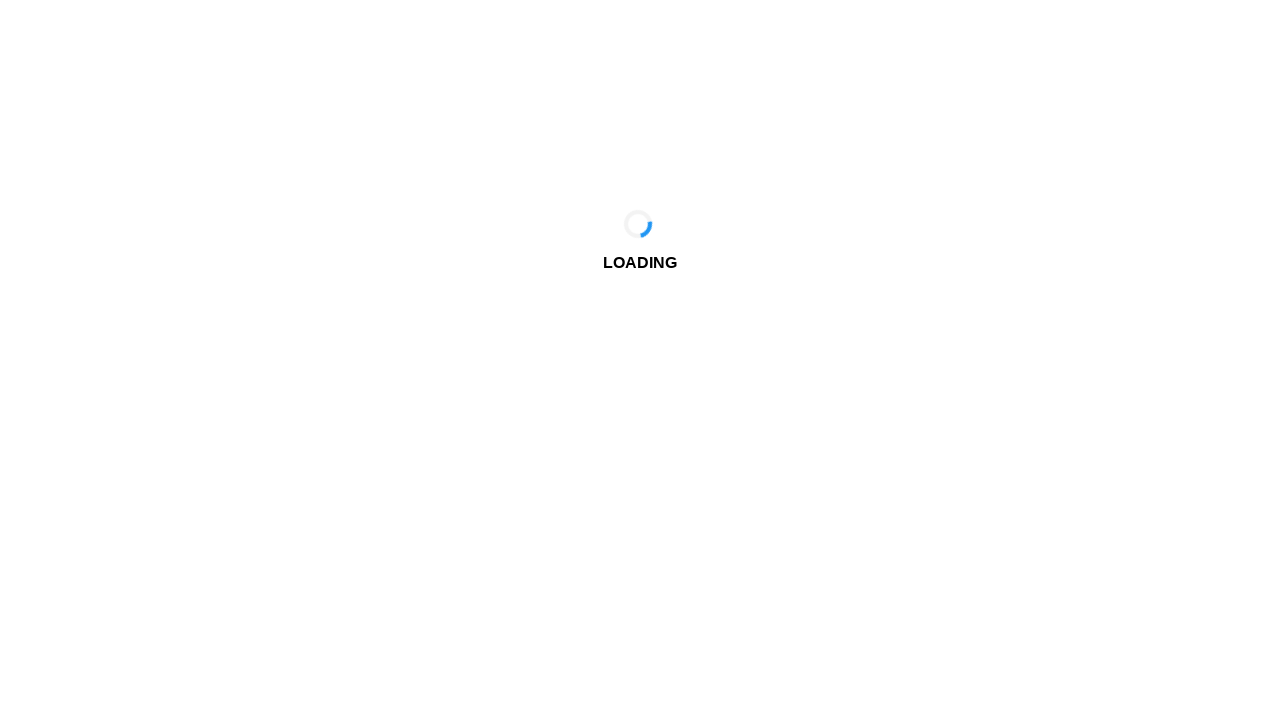